Navigates to the moon phases page for Kyiv, Ukraine on timeanddate.com and verifies the moon phase table is present

Starting URL: https://www.timeanddate.com/moon/phases/ukraine/kyiv

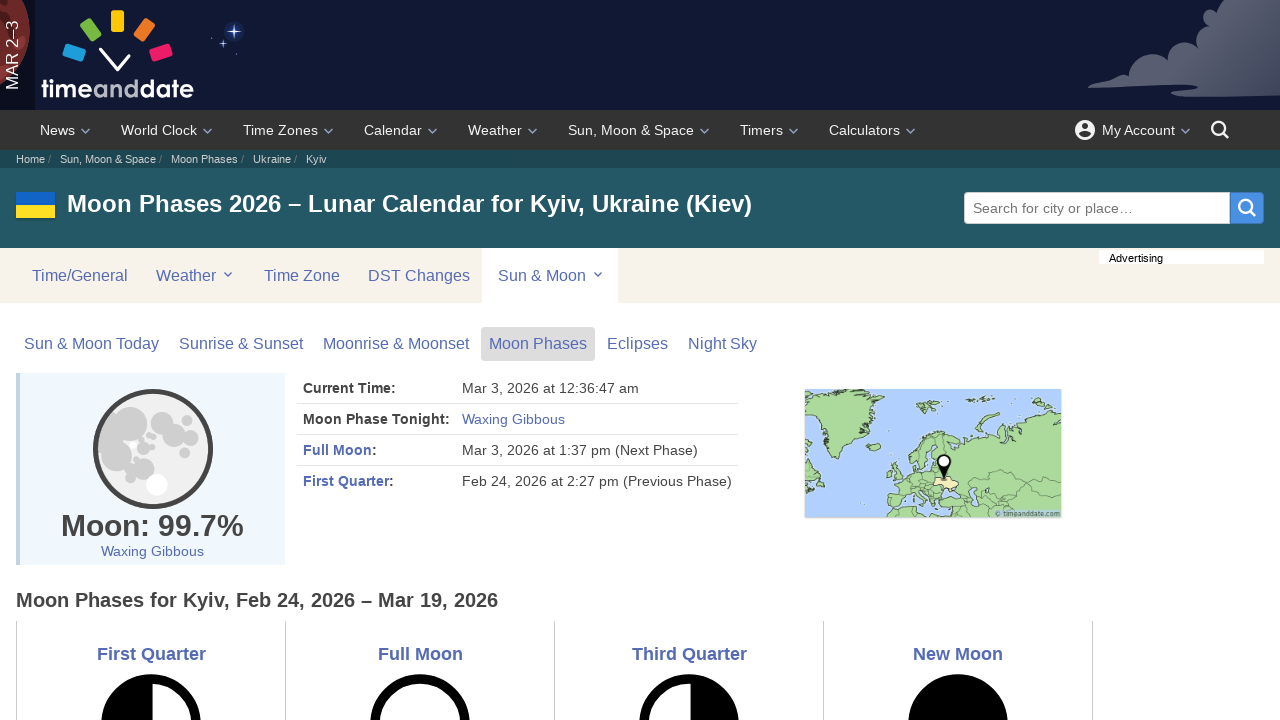

Moon phase table loaded on Kyiv, Ukraine moon phases page
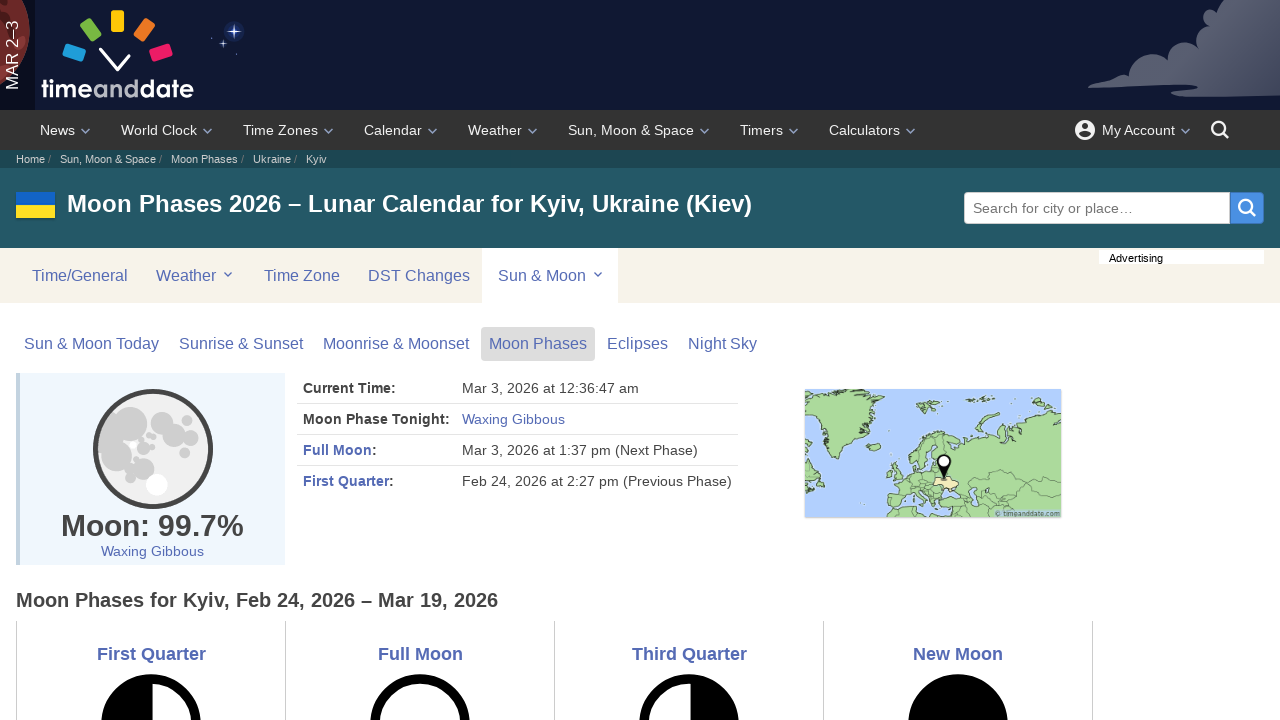

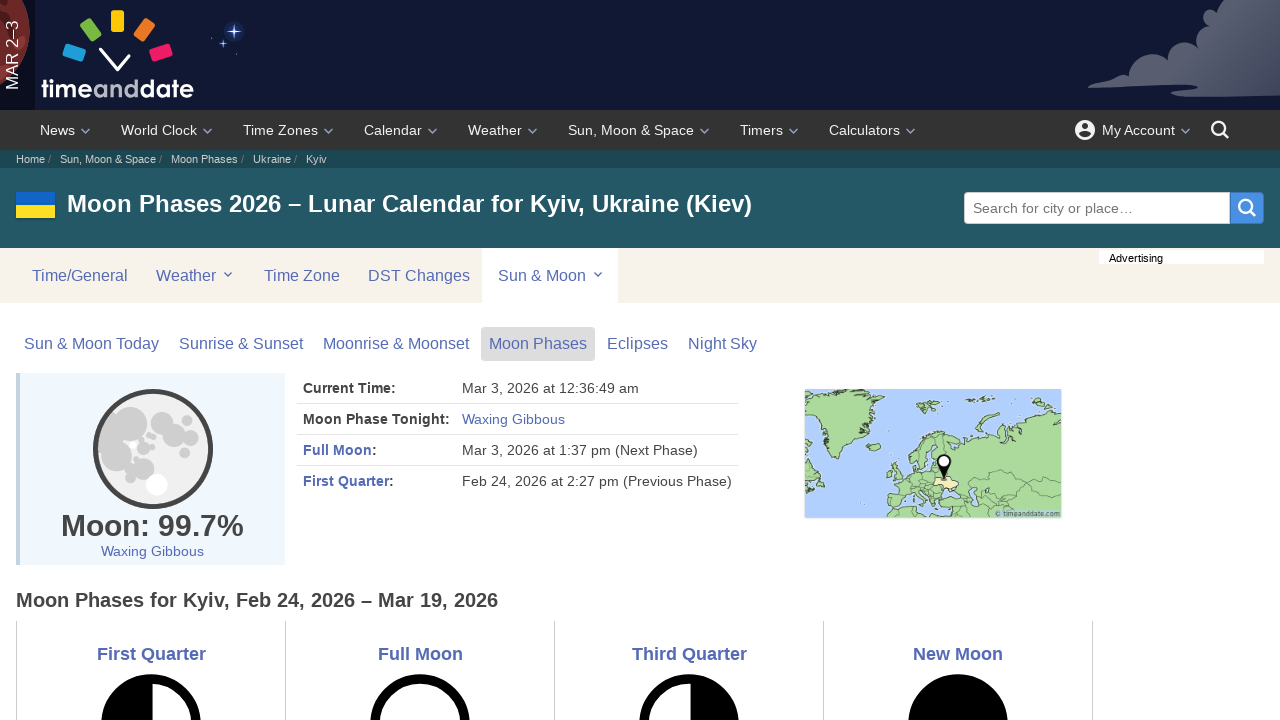